Scrolls to a web table on the page and verifies that table data is accessible

Starting URL: https://rahulshettyacademy.com/AutomationPractice/

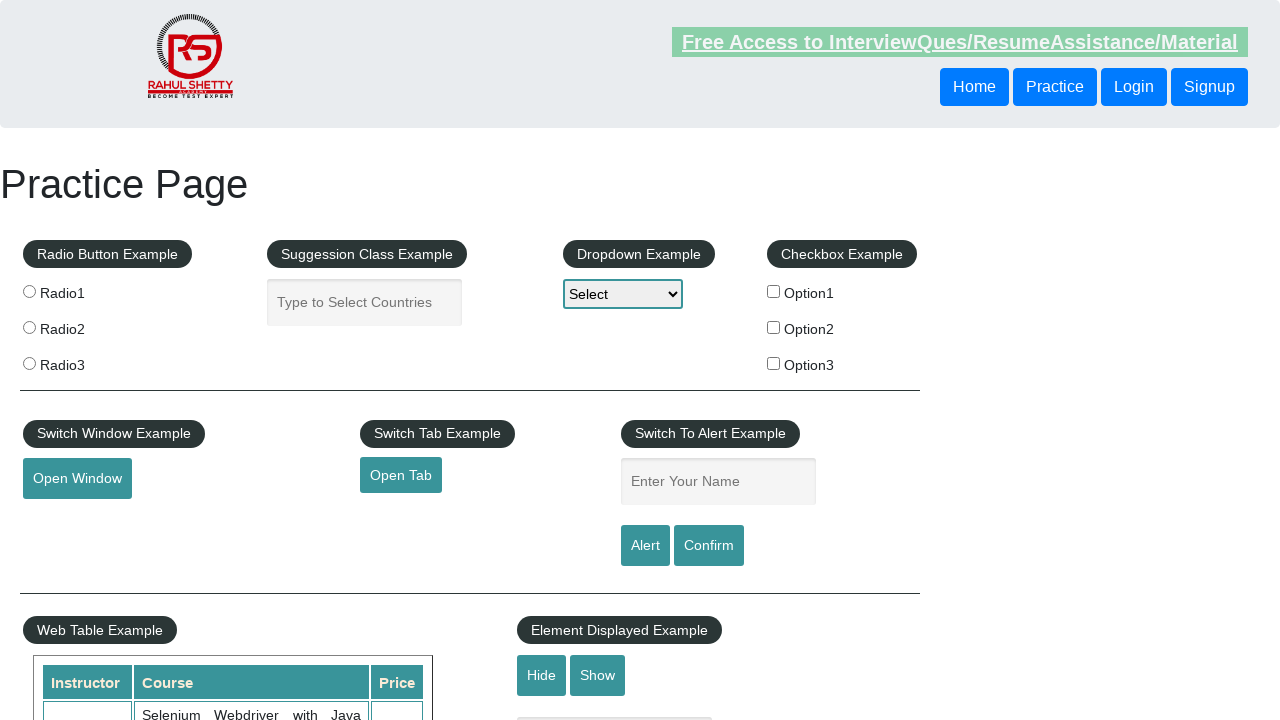

Scrolled down 500px to make web table visible
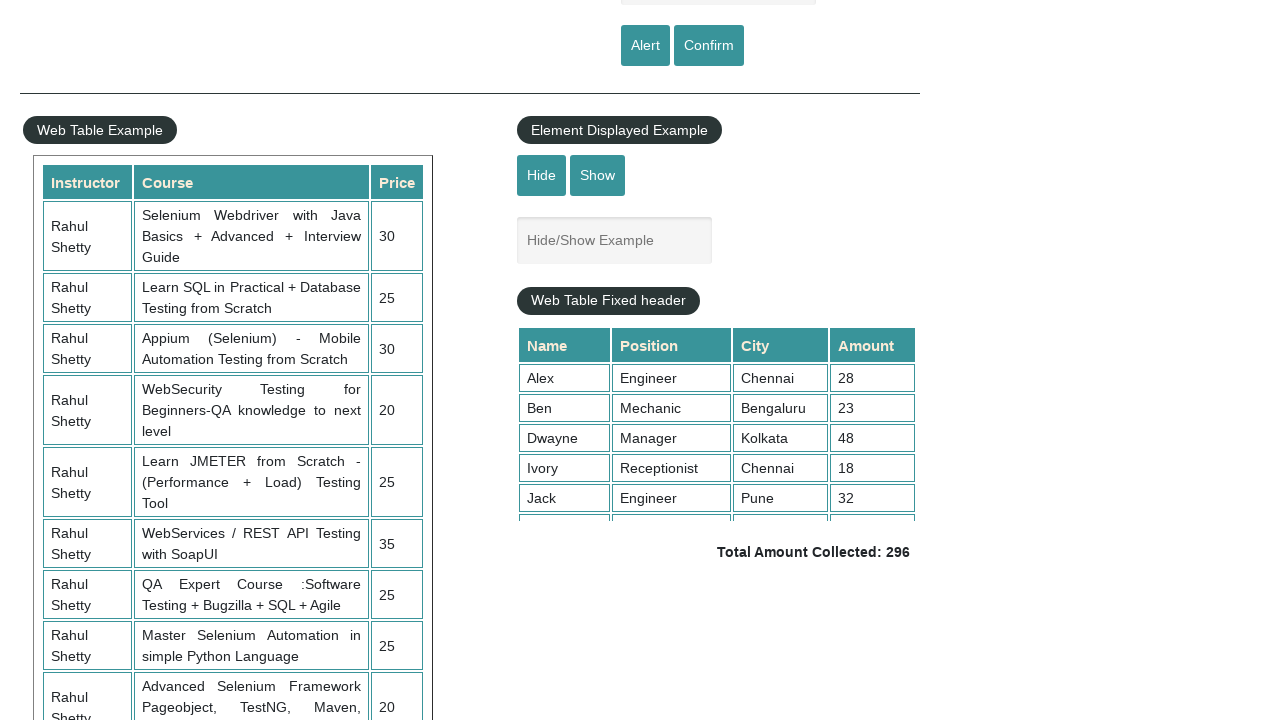

Web table rows loaded and visible
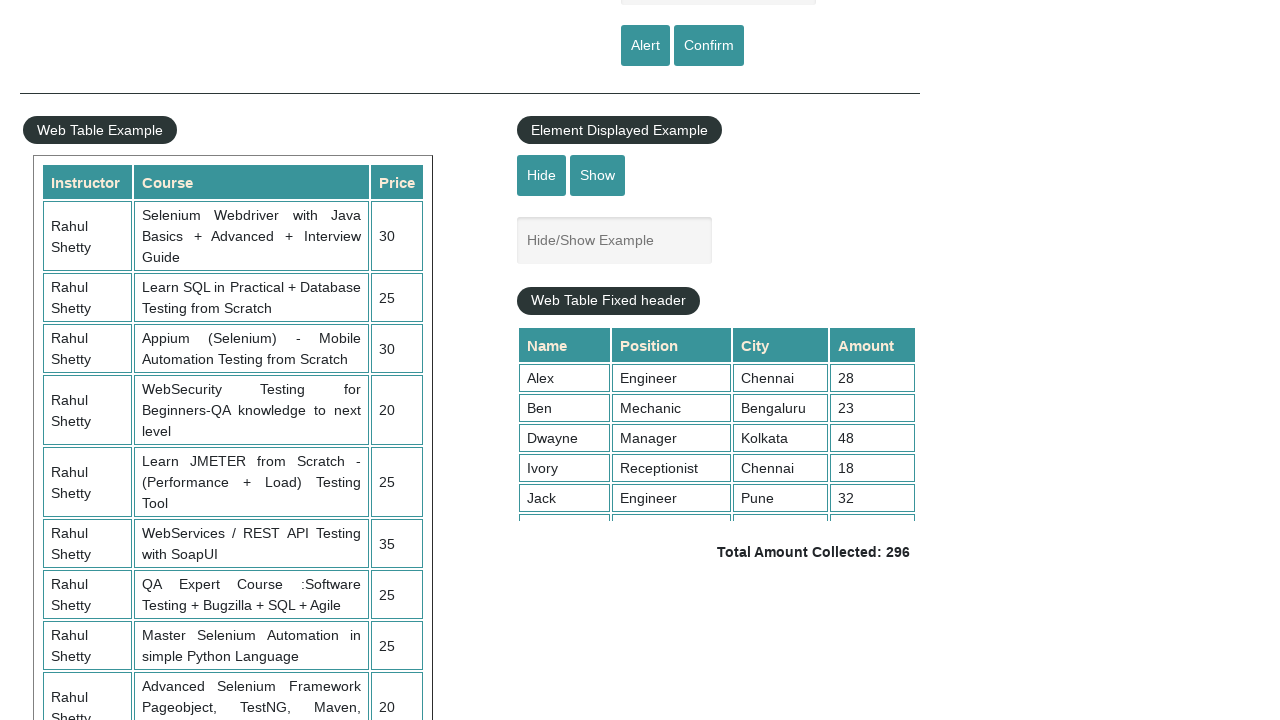

Verified table data is accessible - found 11 rows
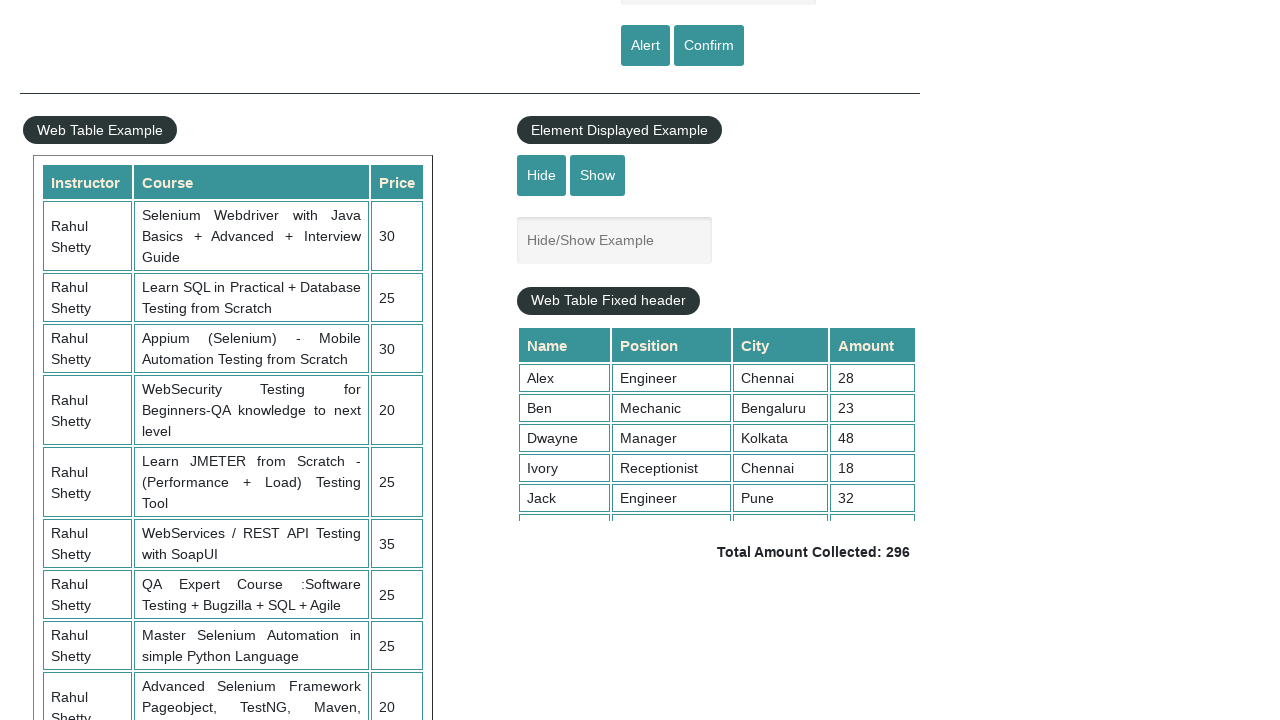

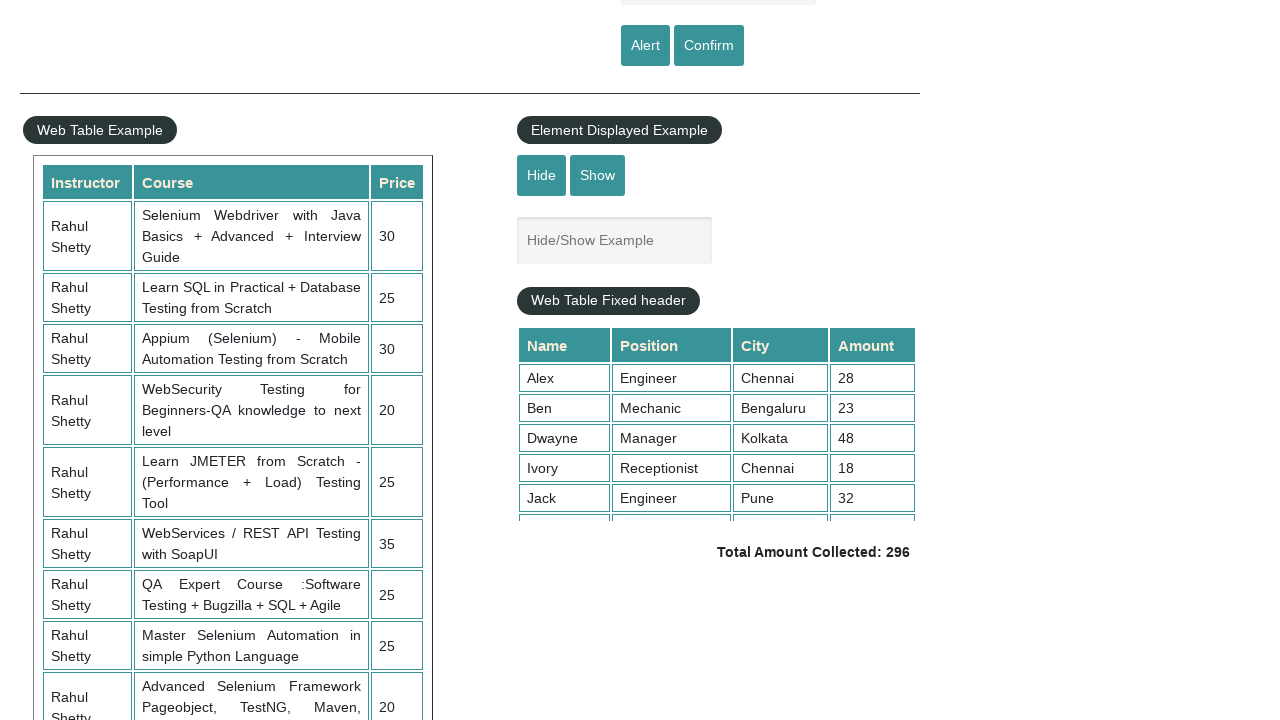